Tests navigation menu interaction by hovering over a menu item to reveal a dropdown and clicking on the Portfolio link

Starting URL: https://popageorgianvictor.github.io/PRESENTATION-SITE/

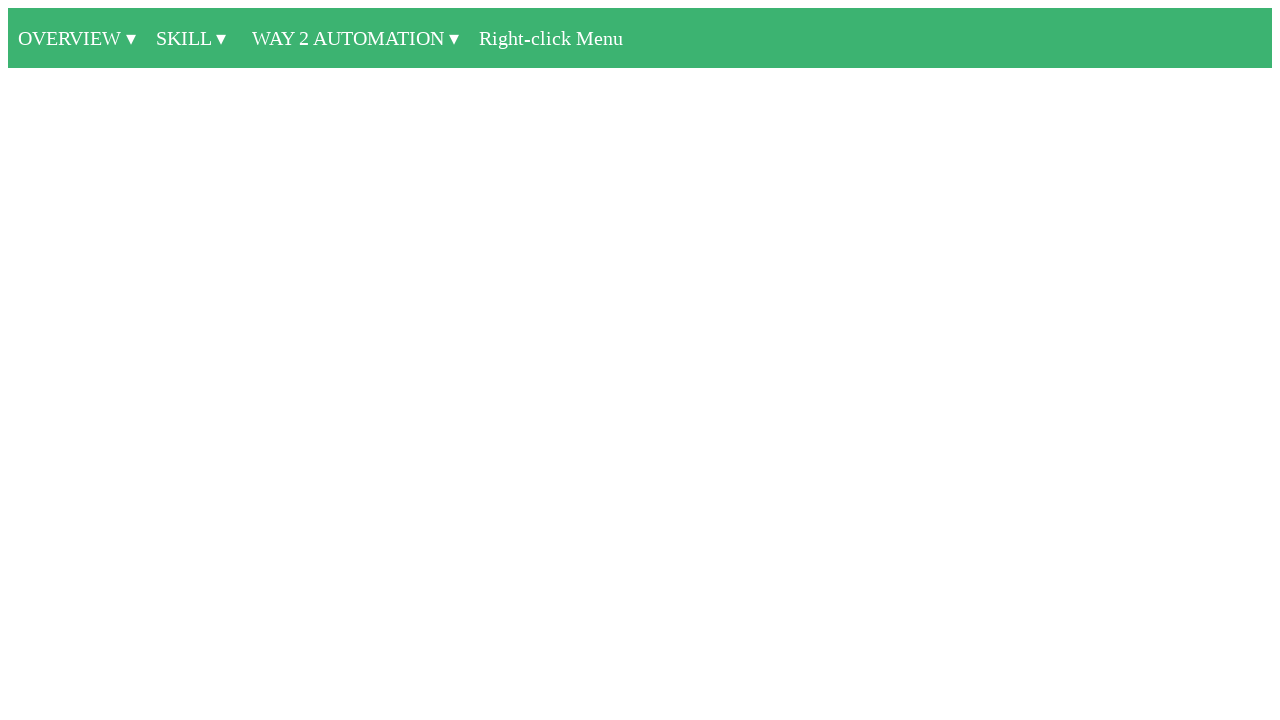

Navigated to presentation site
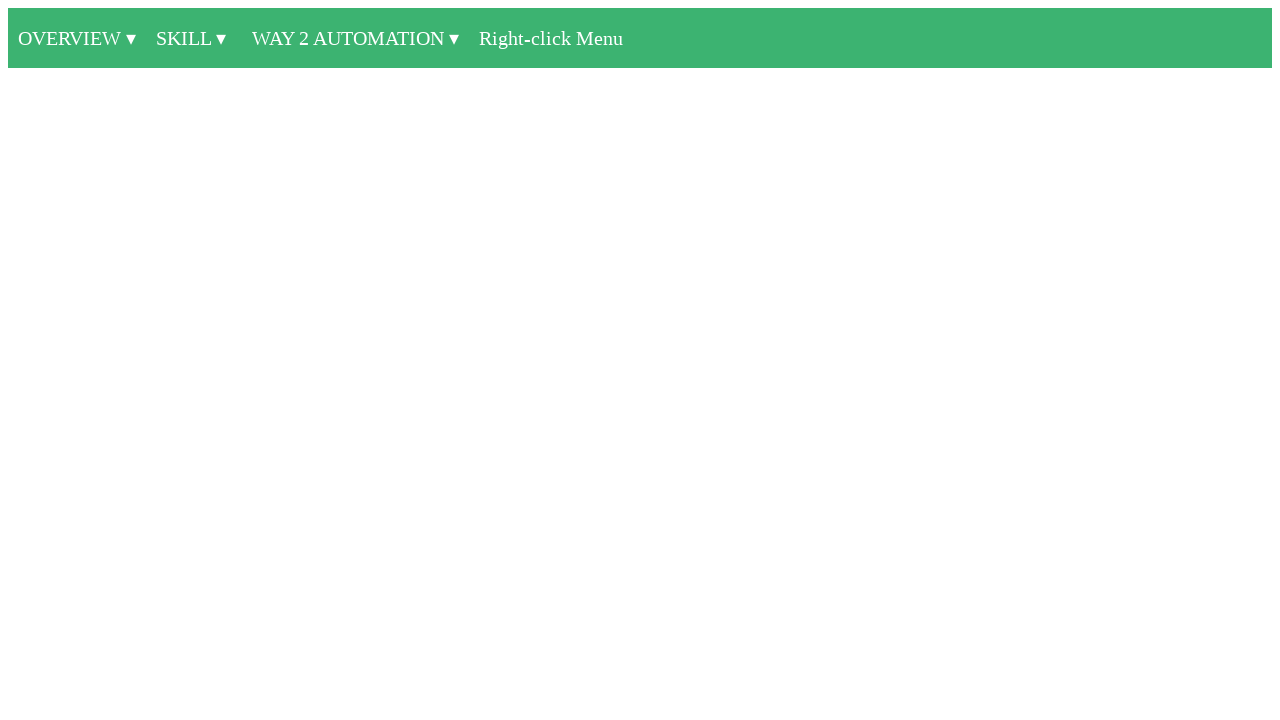

Hovered over first navigation menu item to reveal dropdown at (77, 38) on nav ul li:first-child a
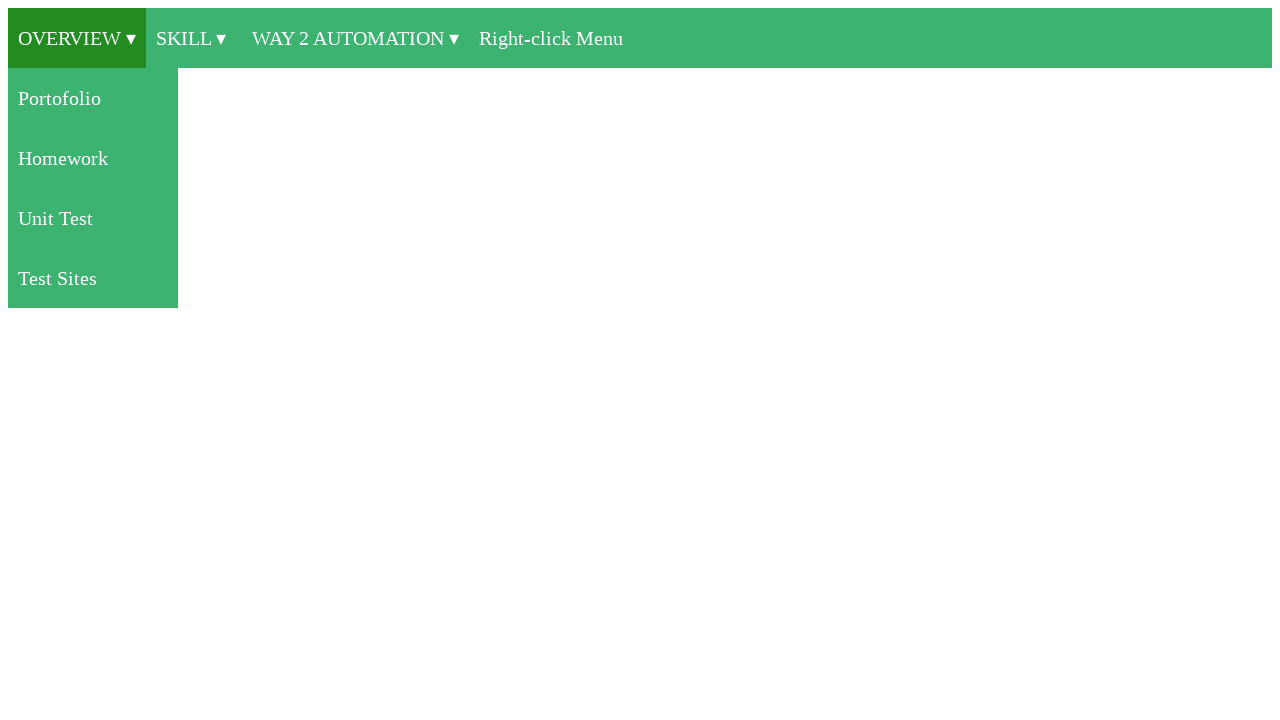

Clicked on Portfolio link in dropdown menu at (93, 98) on nav ul li:first-child ul li:first-child a
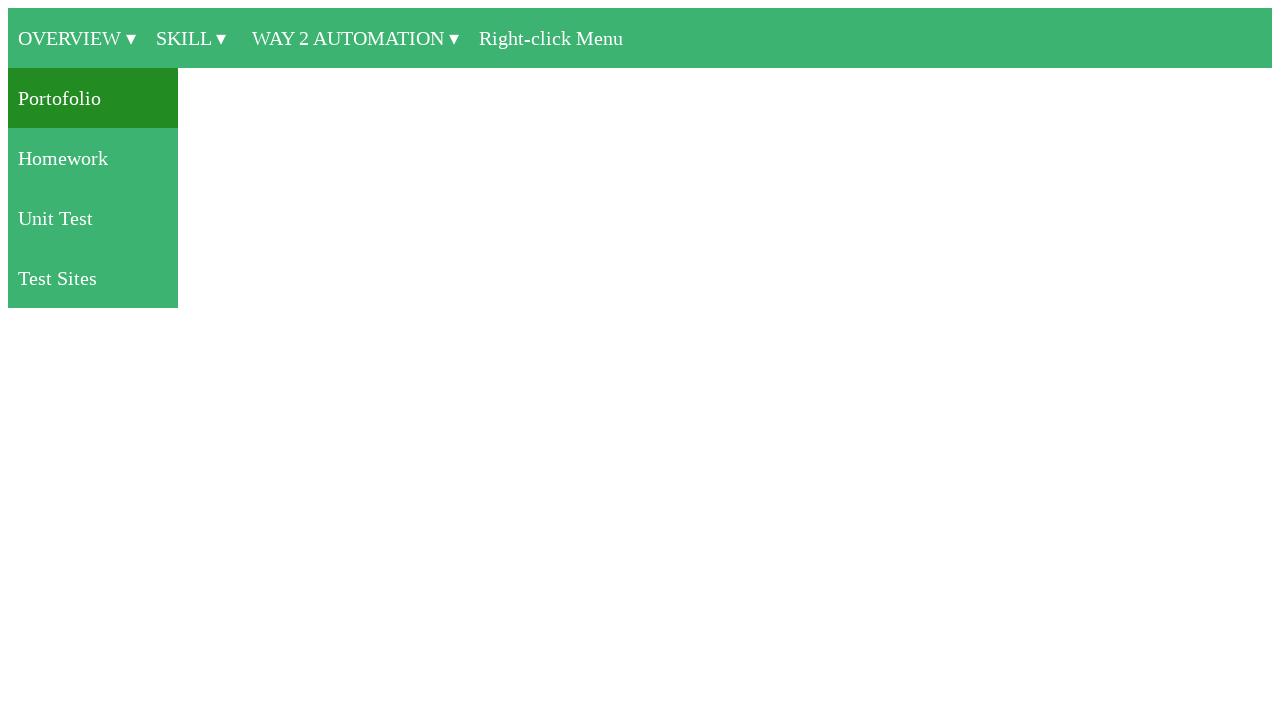

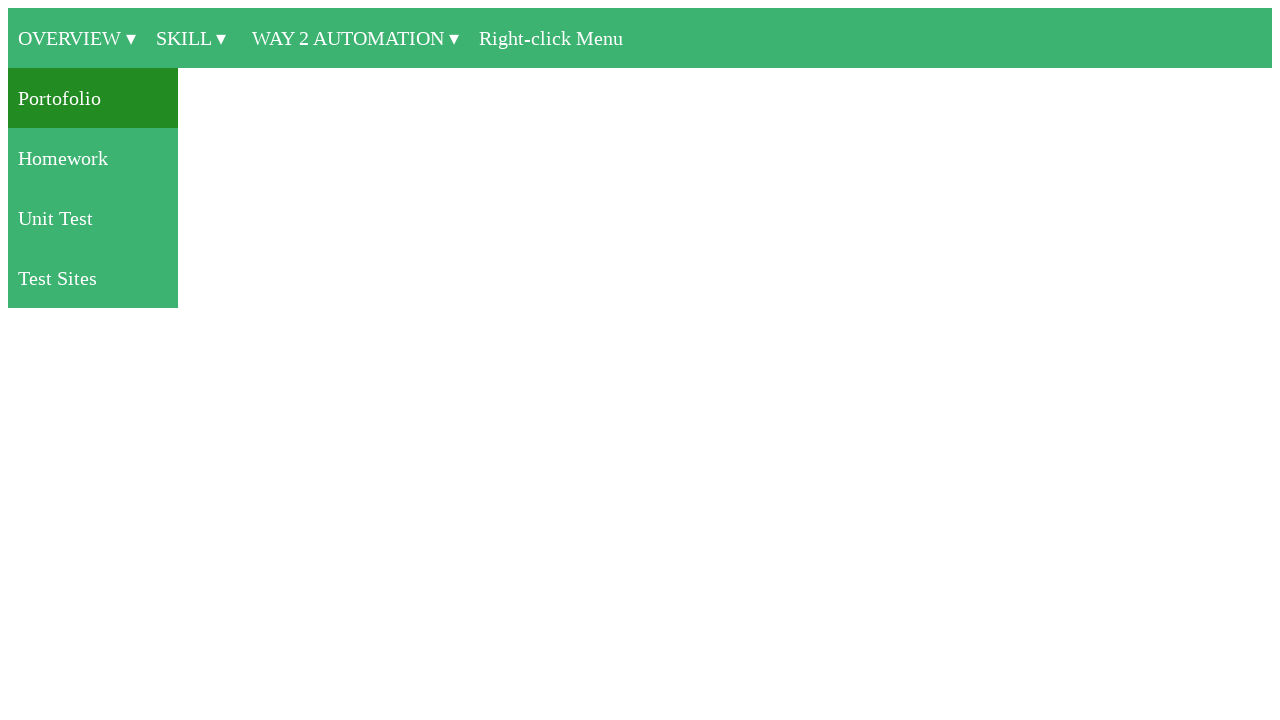